Tests drag and drop functionality by dragging an element and dropping it onto a target element within an iframe

Starting URL: https://jqueryui.com/droppable/

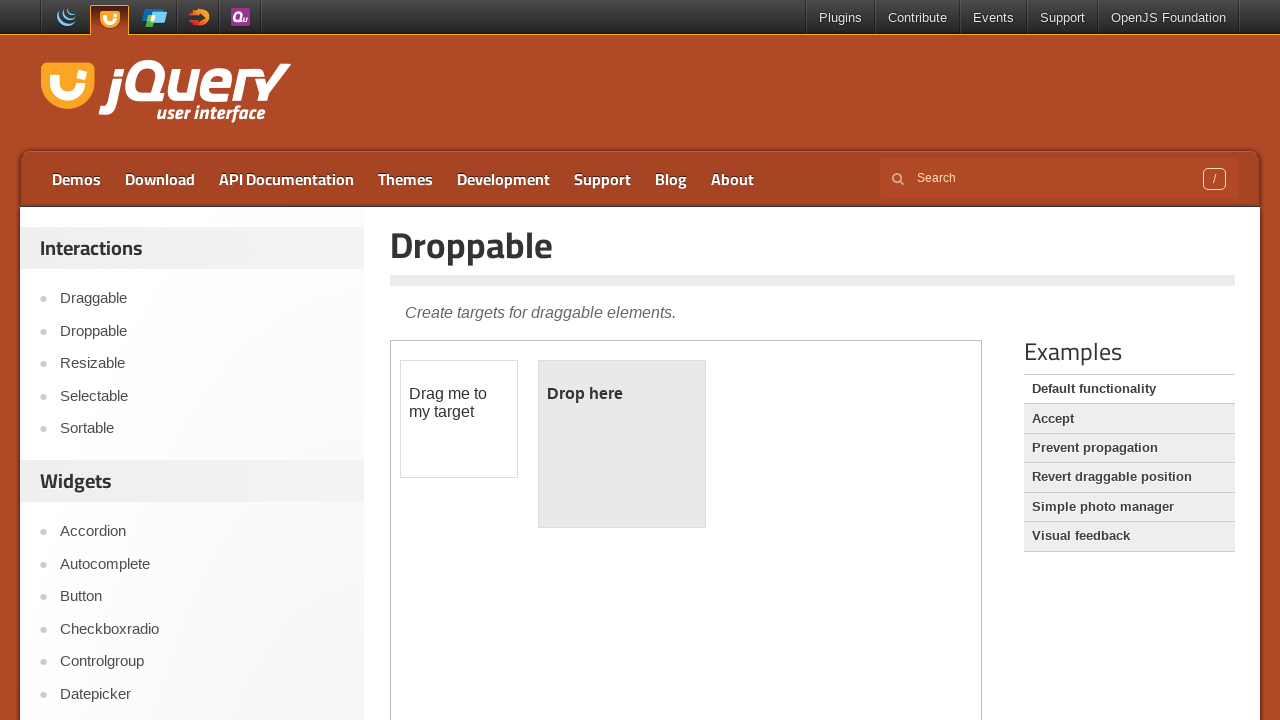

Located and switched to the first iframe containing drag/drop demo
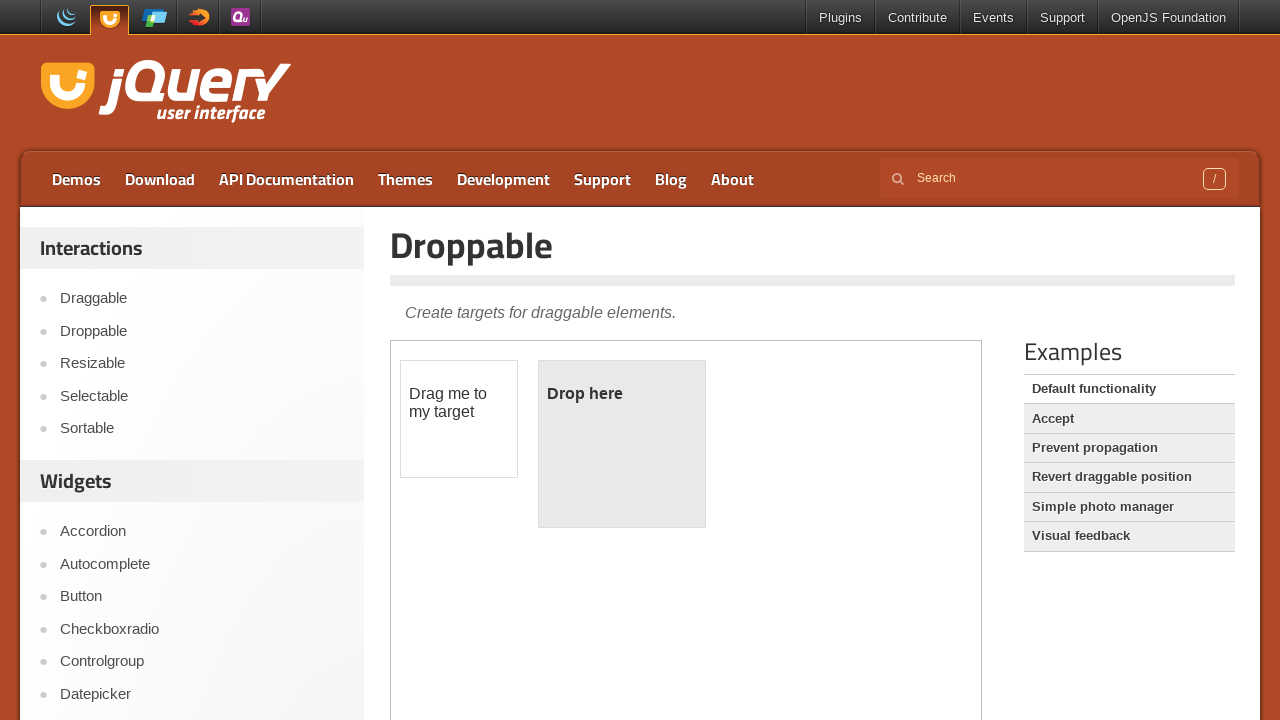

Located the draggable element with id 'draggable'
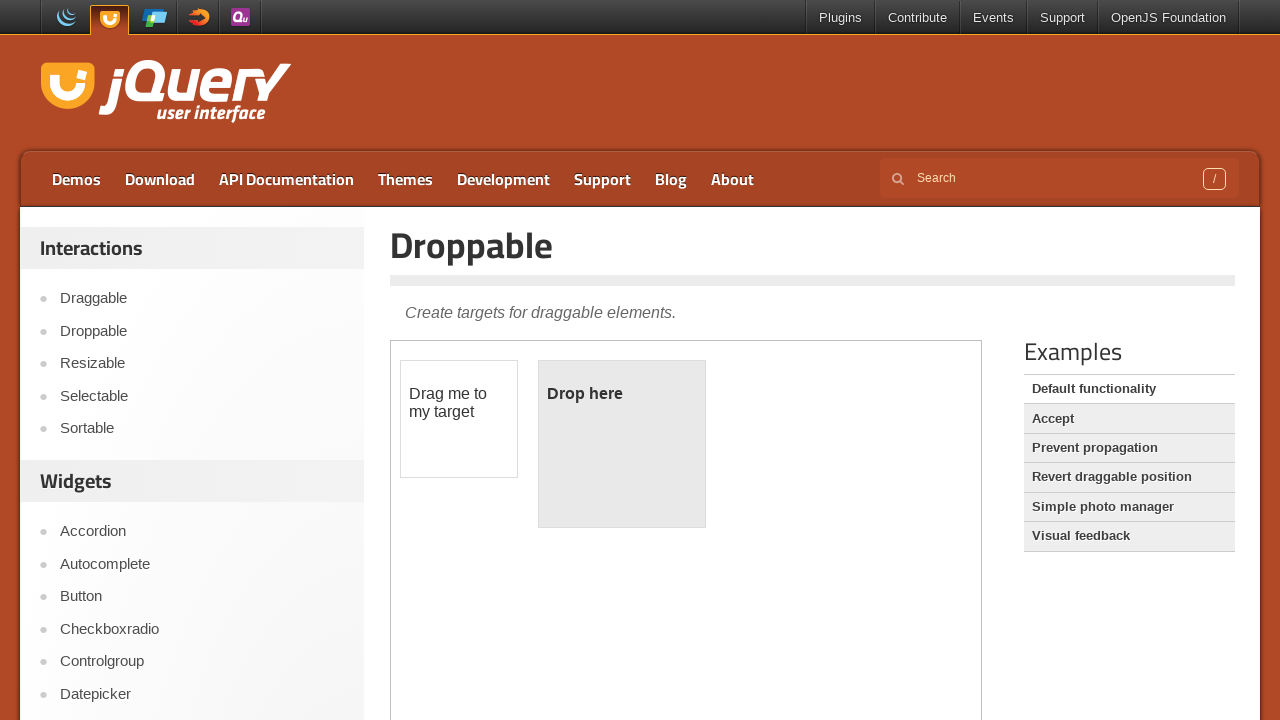

Located the droppable target element with id 'droppable'
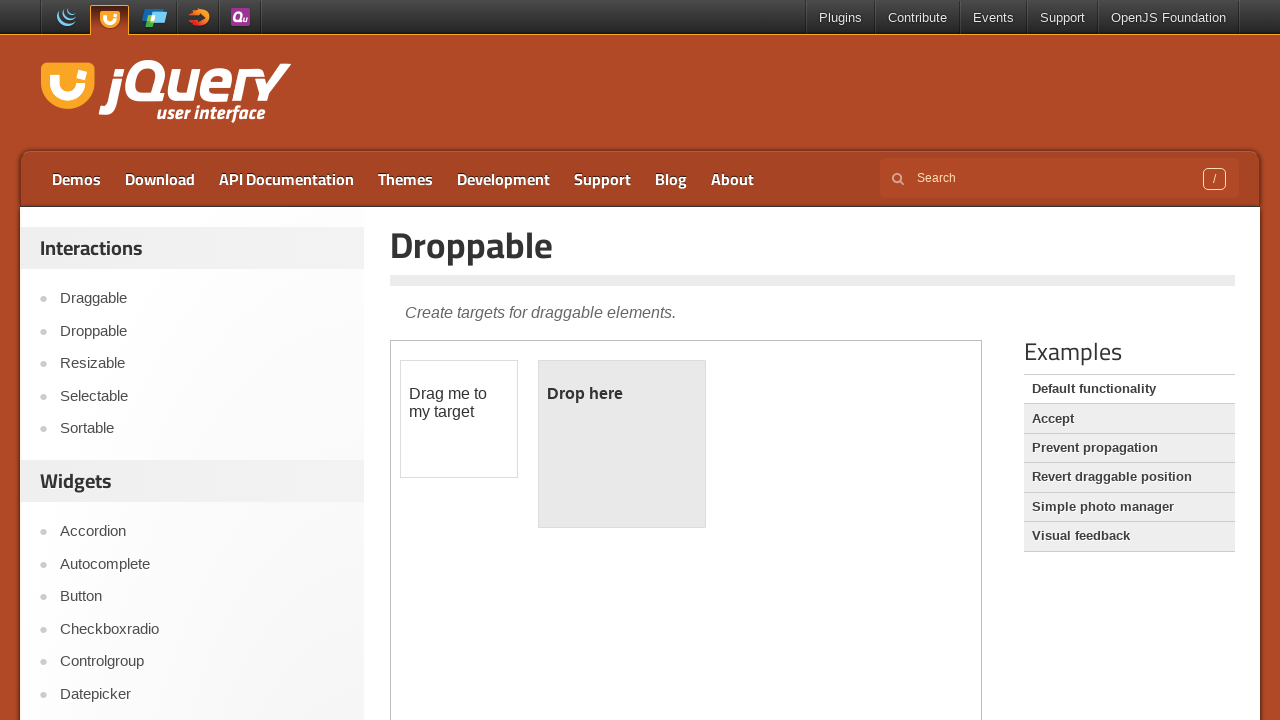

Successfully dragged the draggable element and dropped it onto the droppable target at (622, 444)
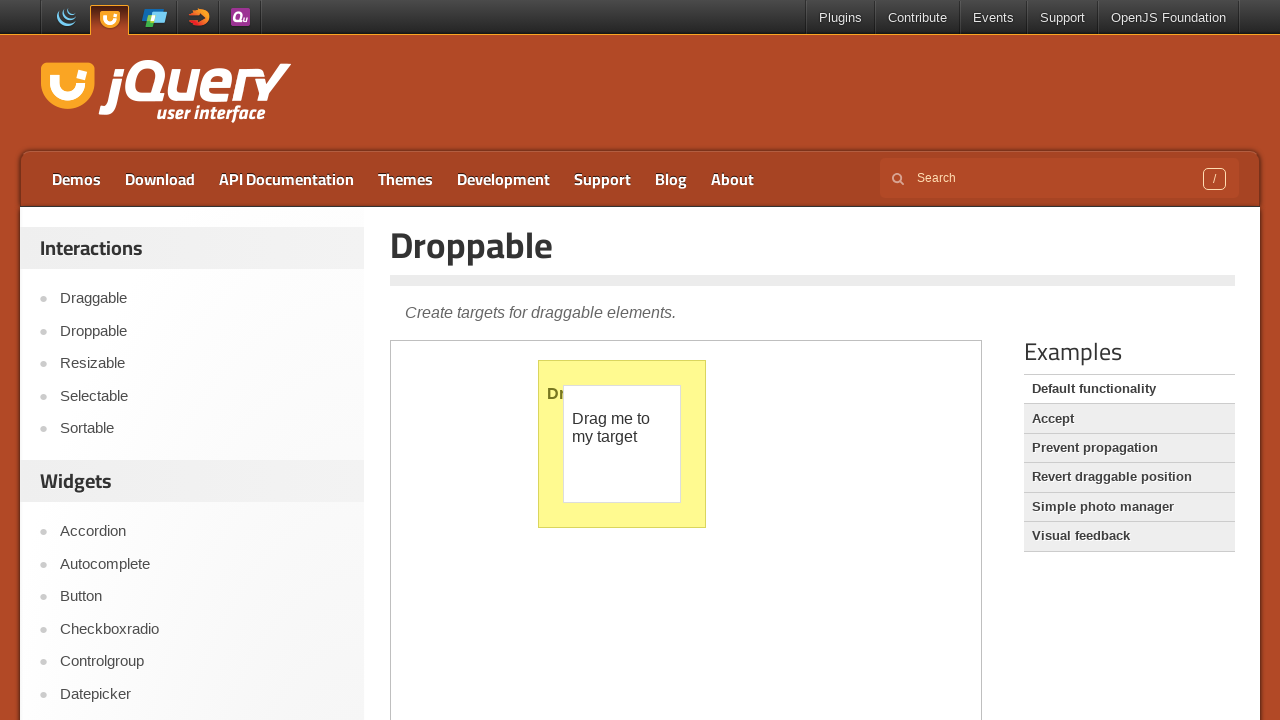

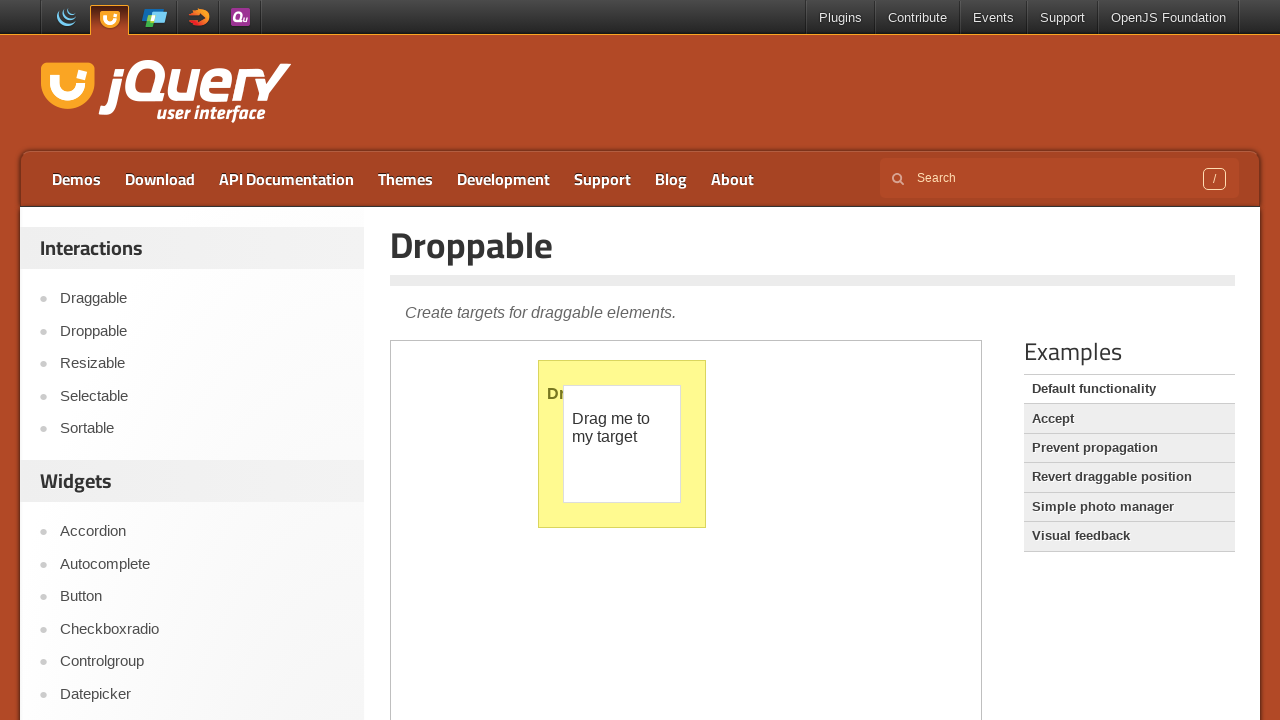